Waits for a price to reach $100, then books and solves a math problem by calculating the logarithm of a trigonometric expression

Starting URL: http://suninjuly.github.io/explicit_wait2.html

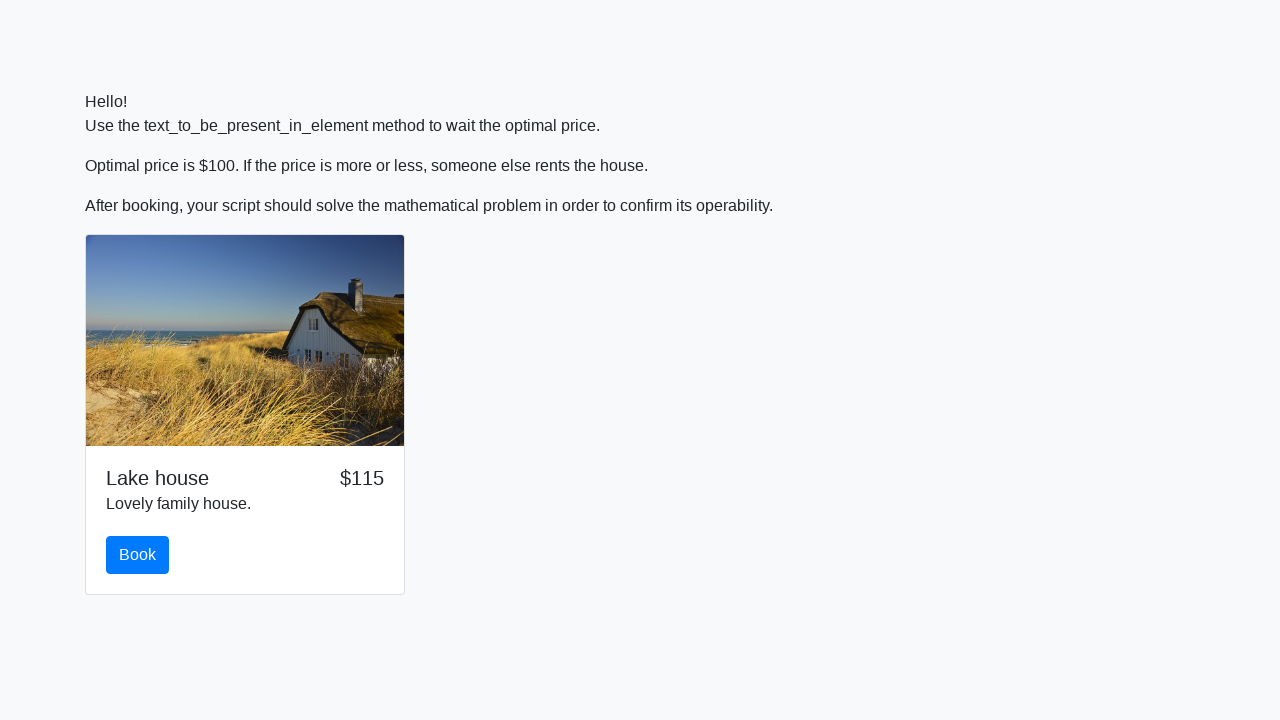

Waited for price to reach $100
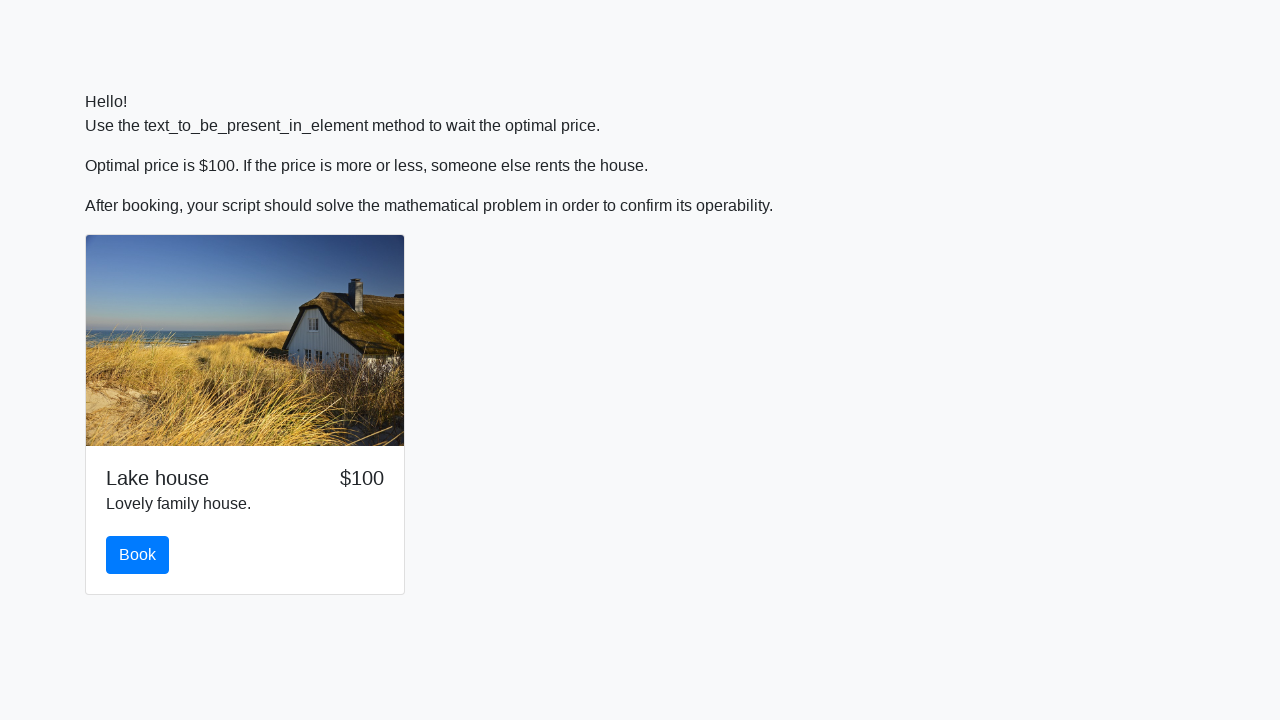

Clicked the book button at (138, 555) on #book
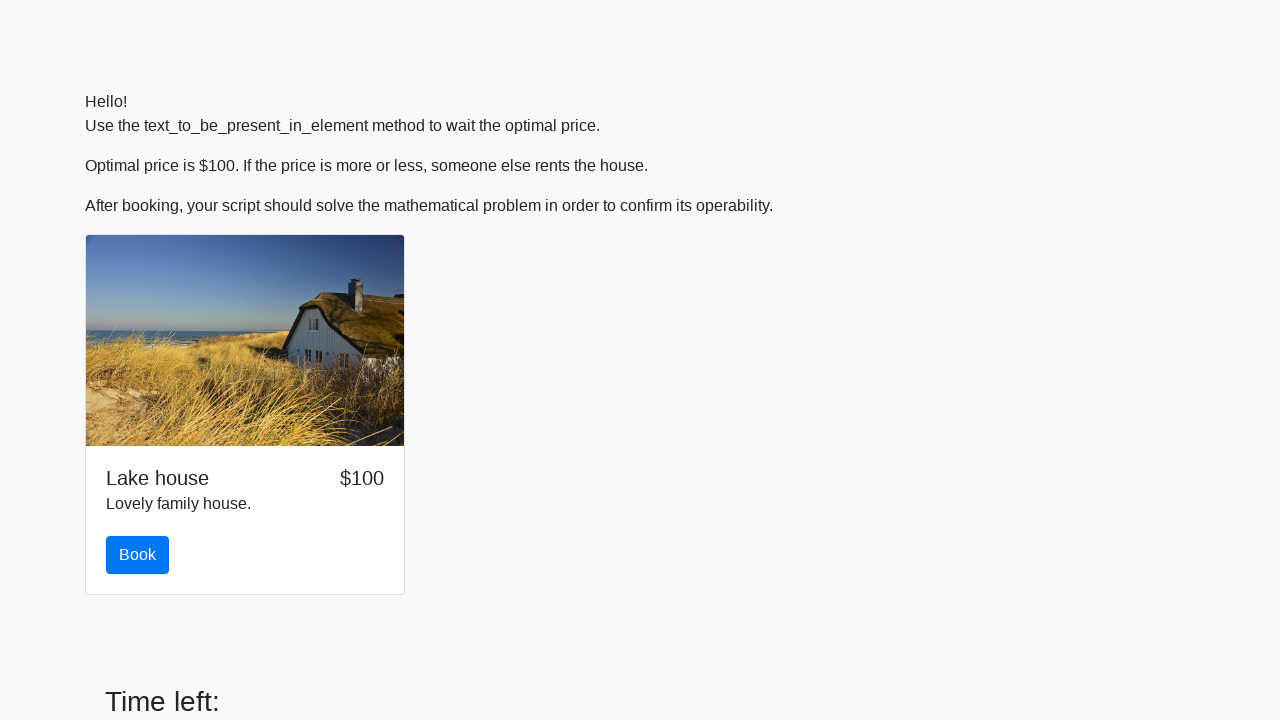

Retrieved input value: 517
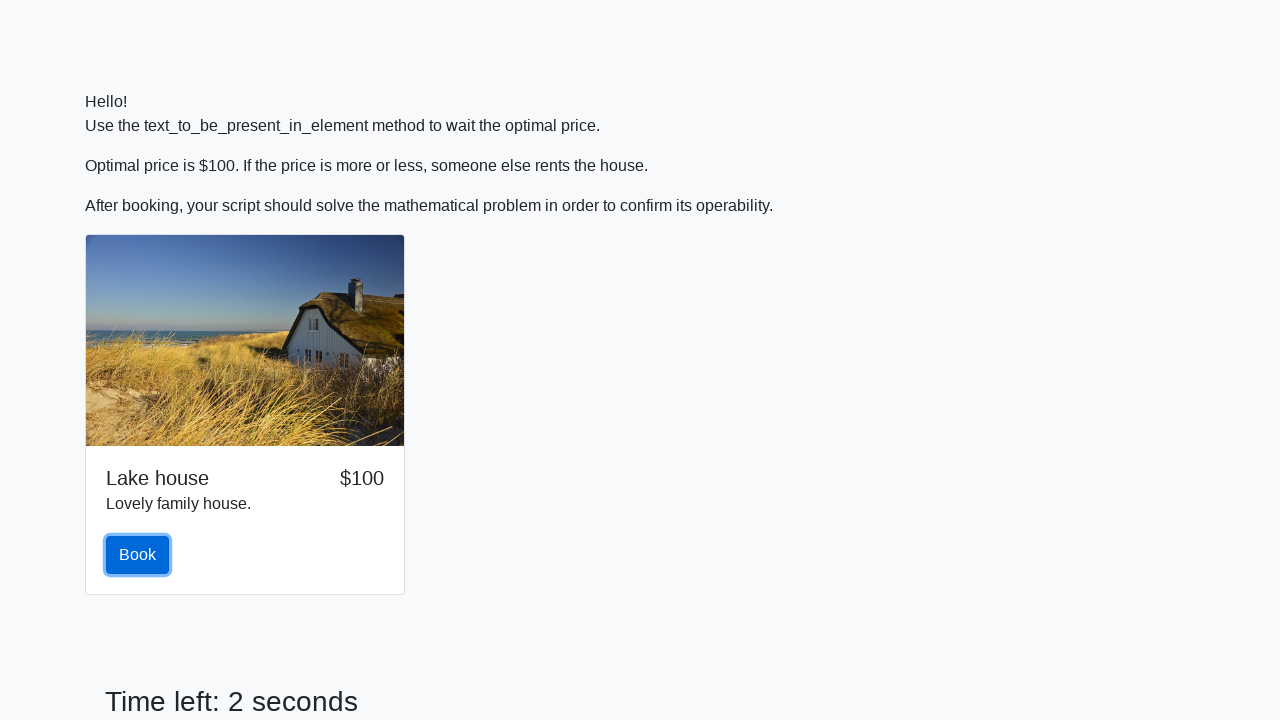

Calculated logarithm of trigonometric expression: 2.4631150544025866
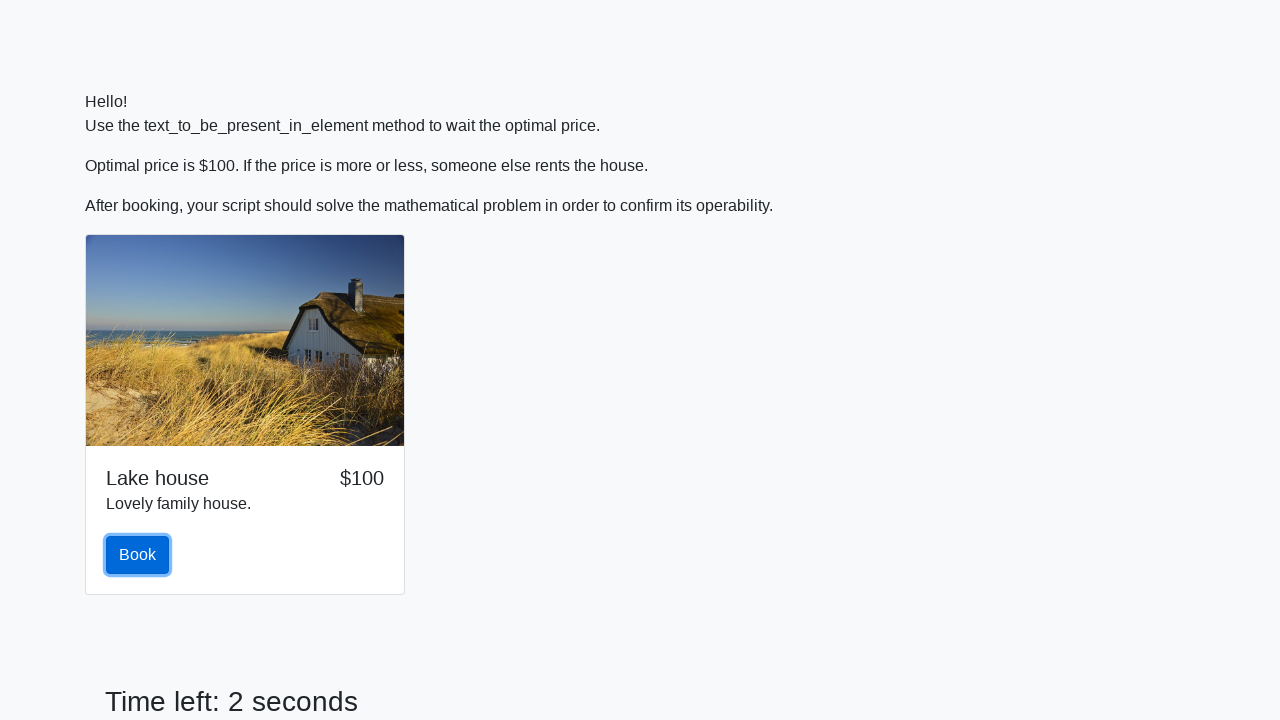

Filled answer field with calculated result on input#answer.form-control
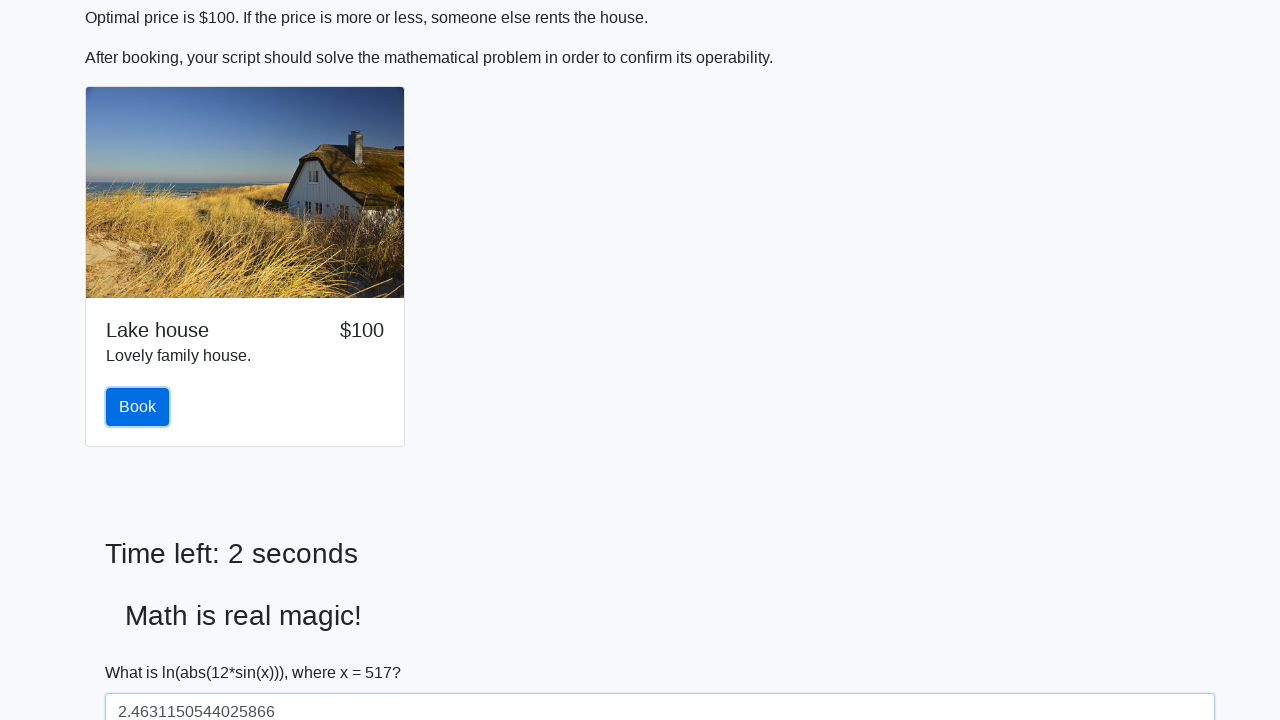

Clicked the solve button to submit answer at (143, 651) on #solve
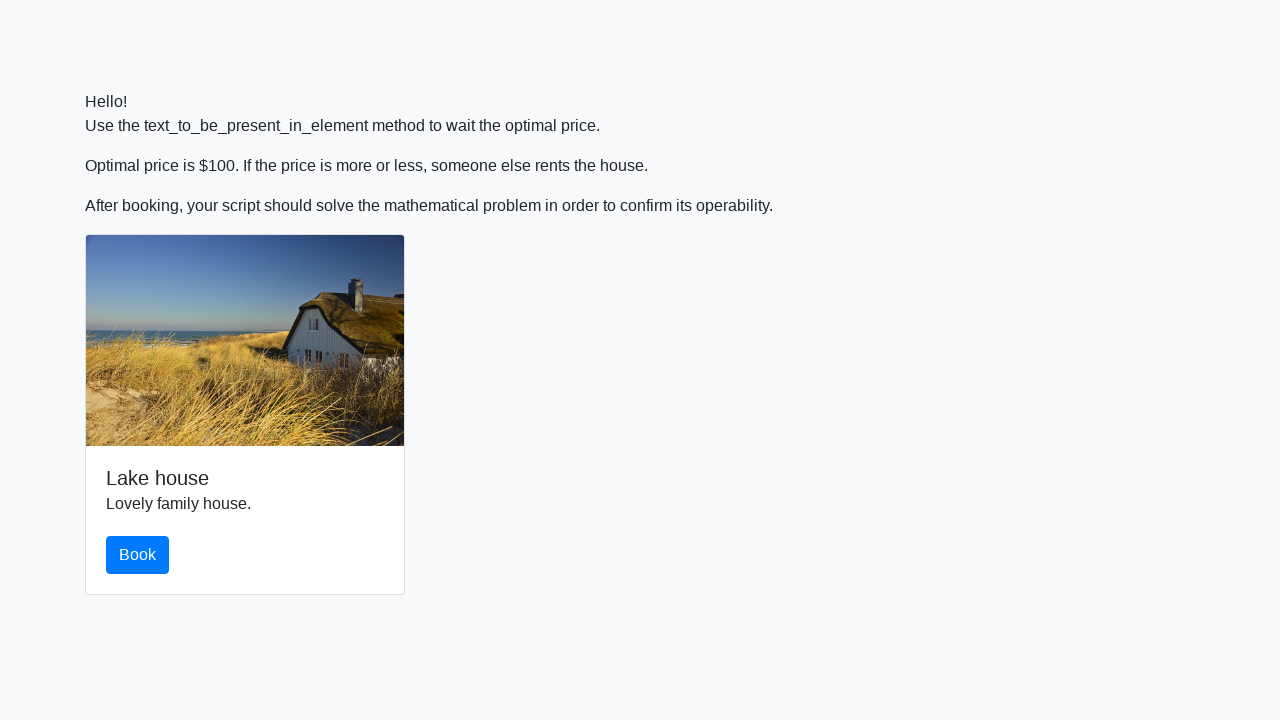

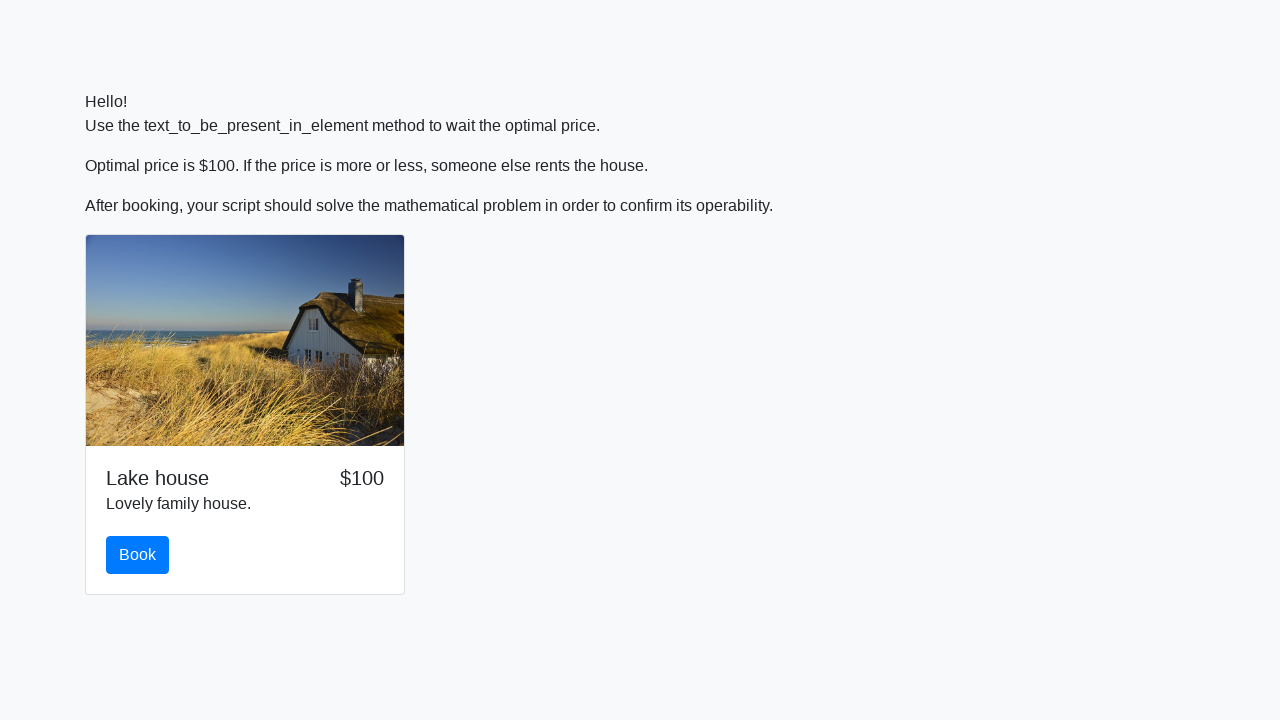